Tests checkbox functionality by iterating through all checkboxes on the page, checking and unchecking each one while verifying their states

Starting URL: https://rahulshettyacademy.com/AutomationPractice/

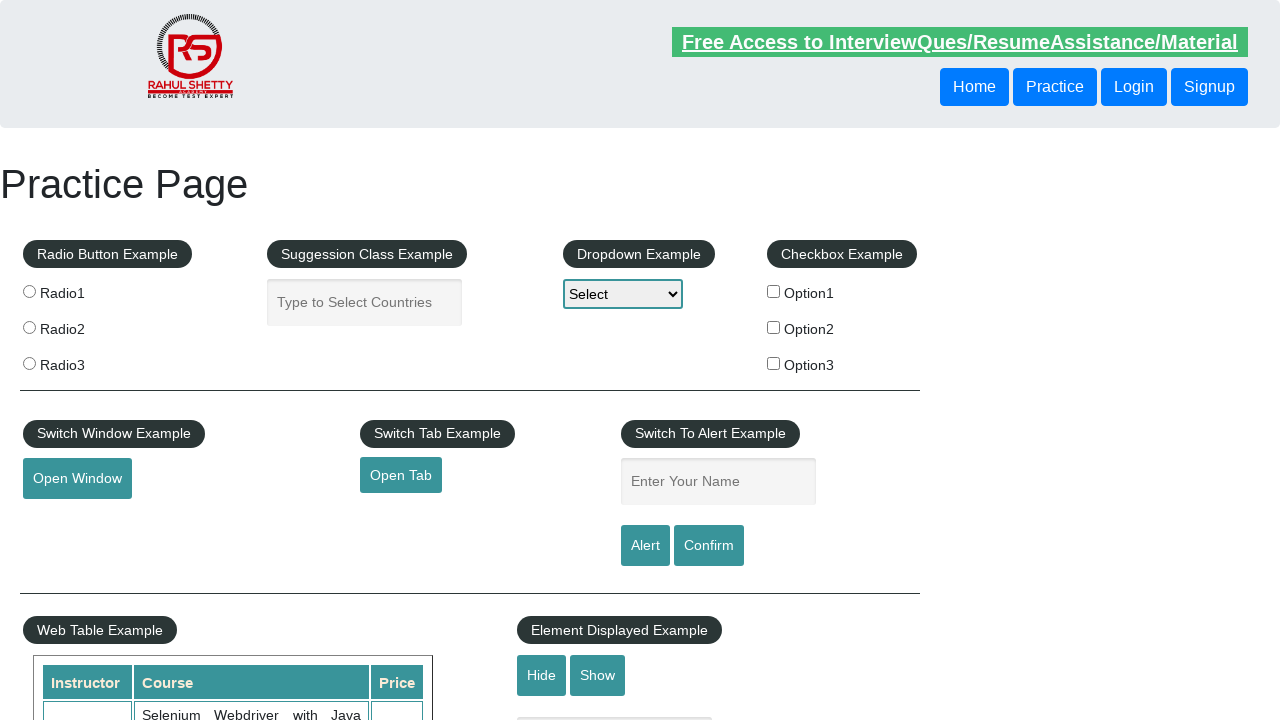

Navigated to AutomationPractice page
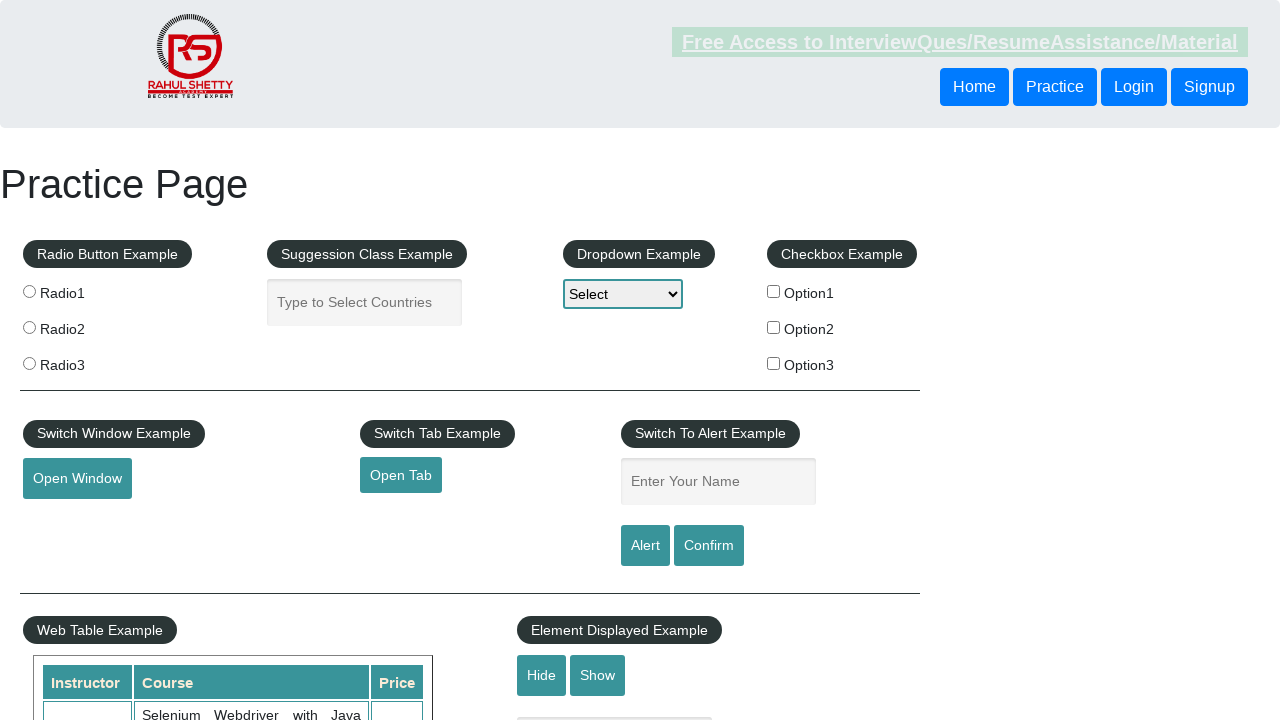

Found 3 checkboxes on the page
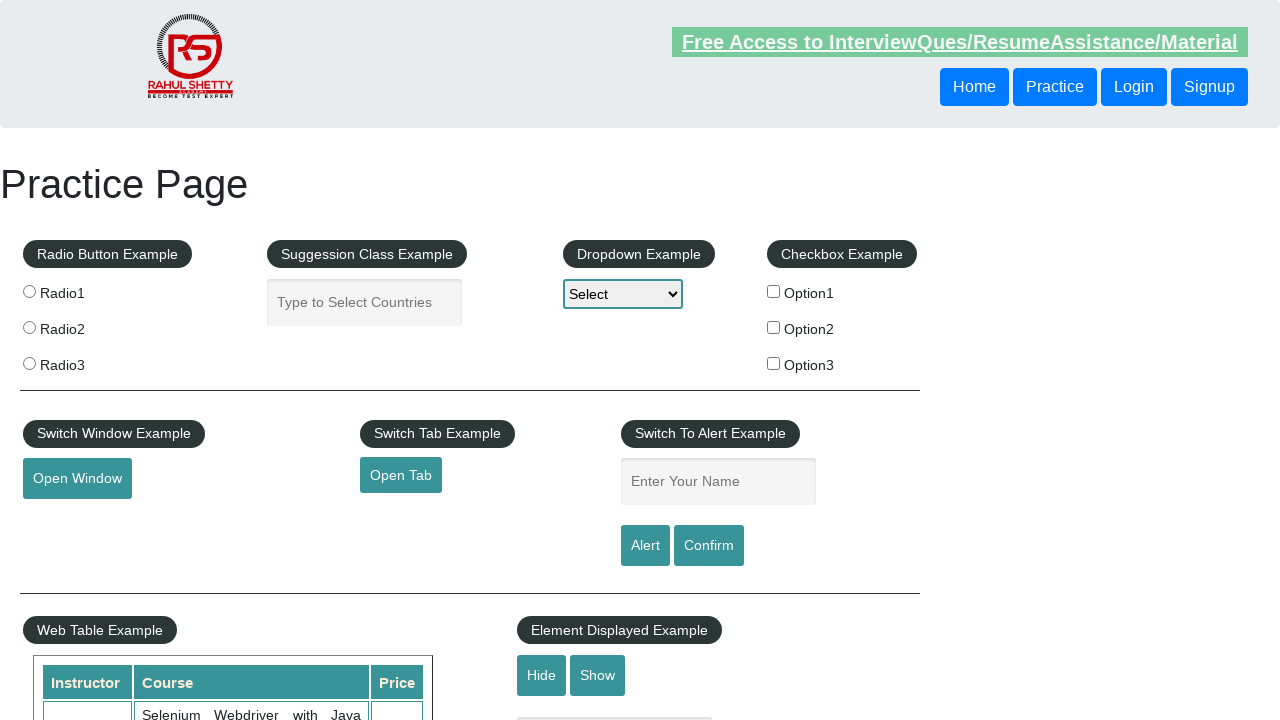

Verified checkbox is initially unchecked
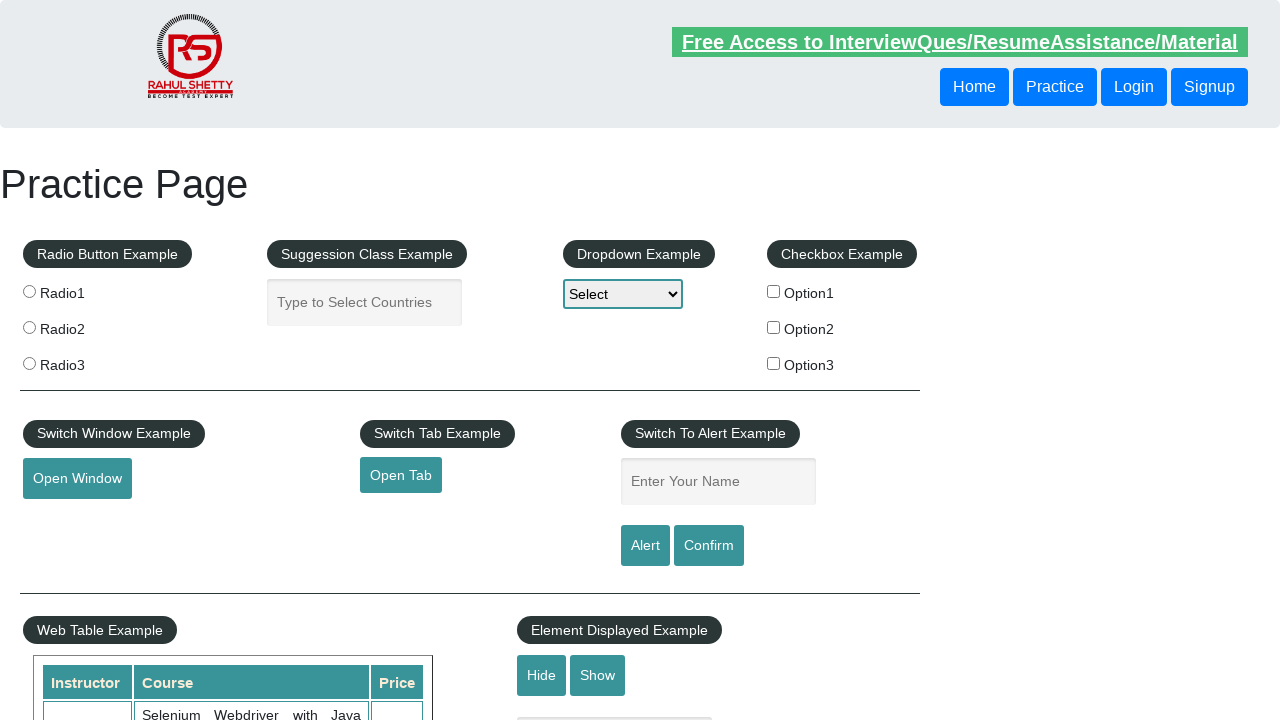

Clicked checkbox to check it at (774, 291) on input[type='checkbox'] >> nth=0
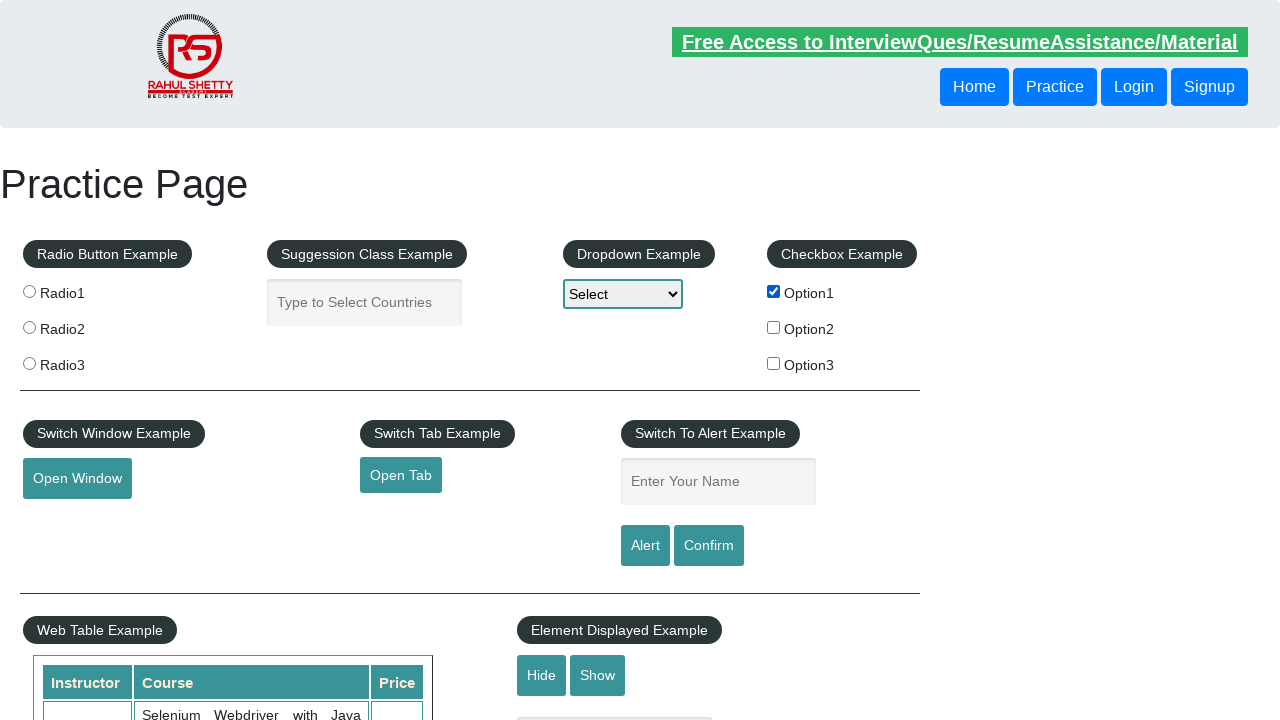

Verified checkbox is now checked
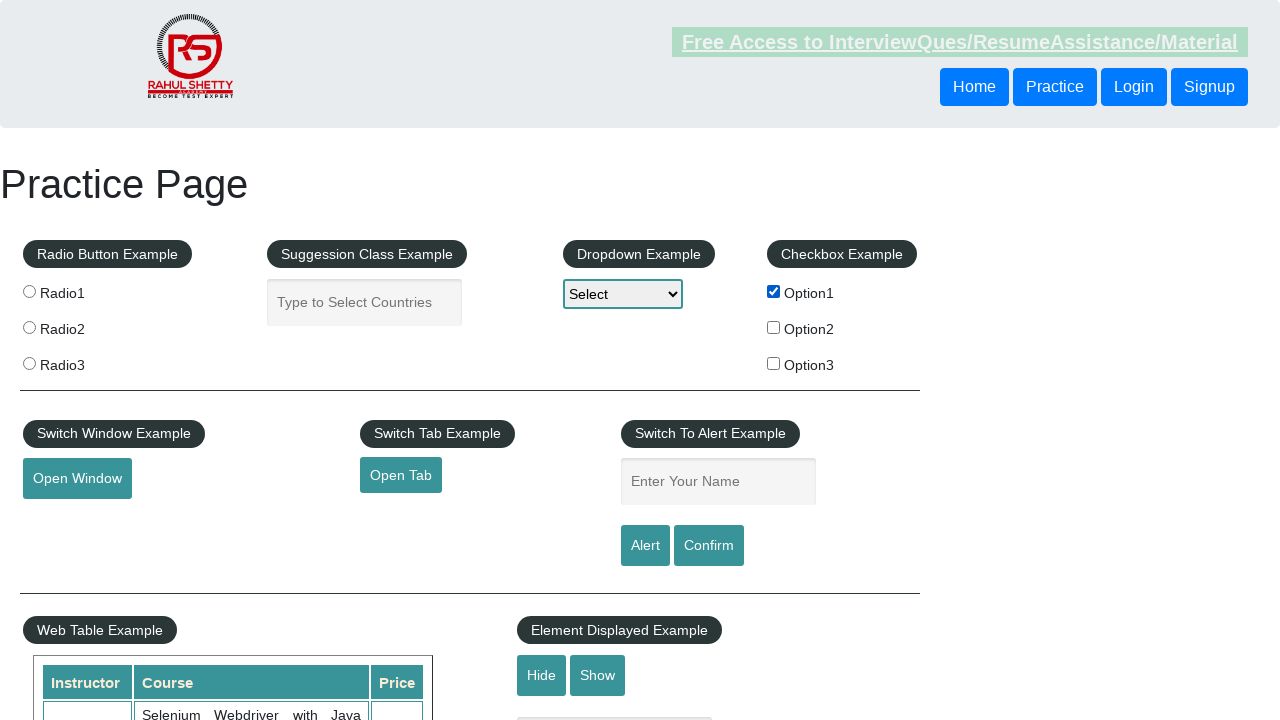

Clicked checkbox to uncheck it at (774, 291) on input[type='checkbox'] >> nth=0
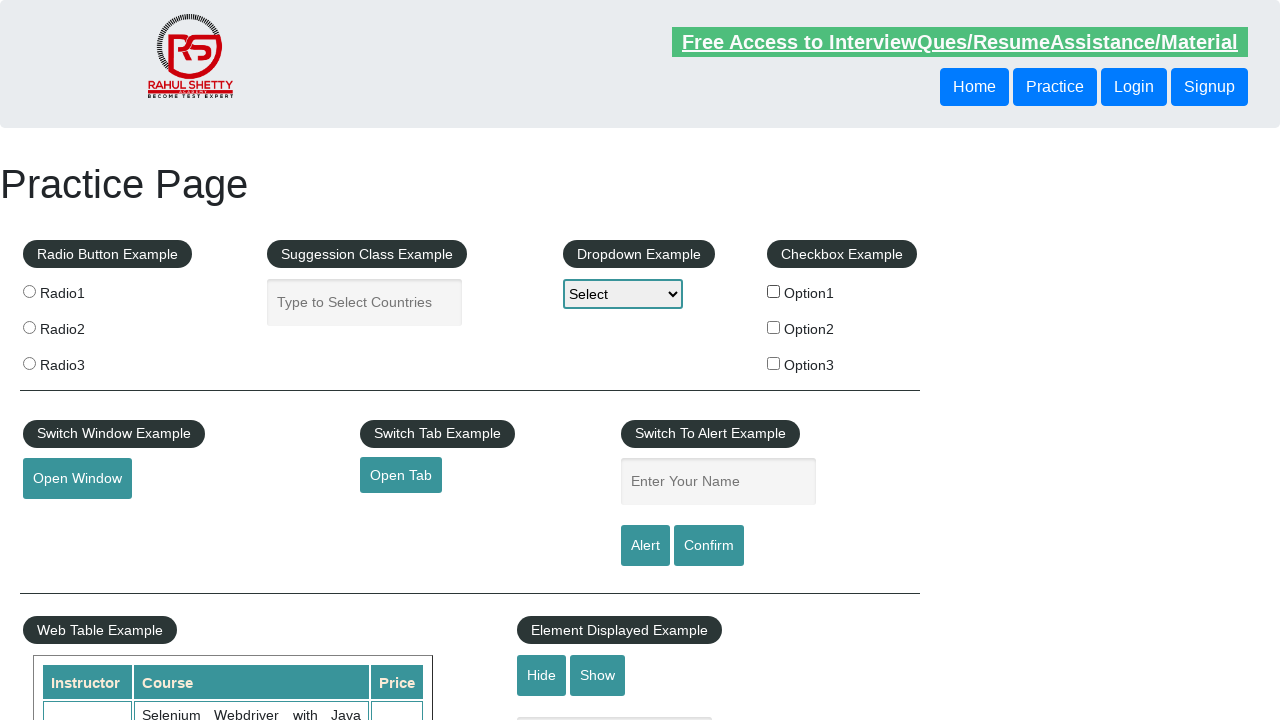

Verified checkbox is unchecked again
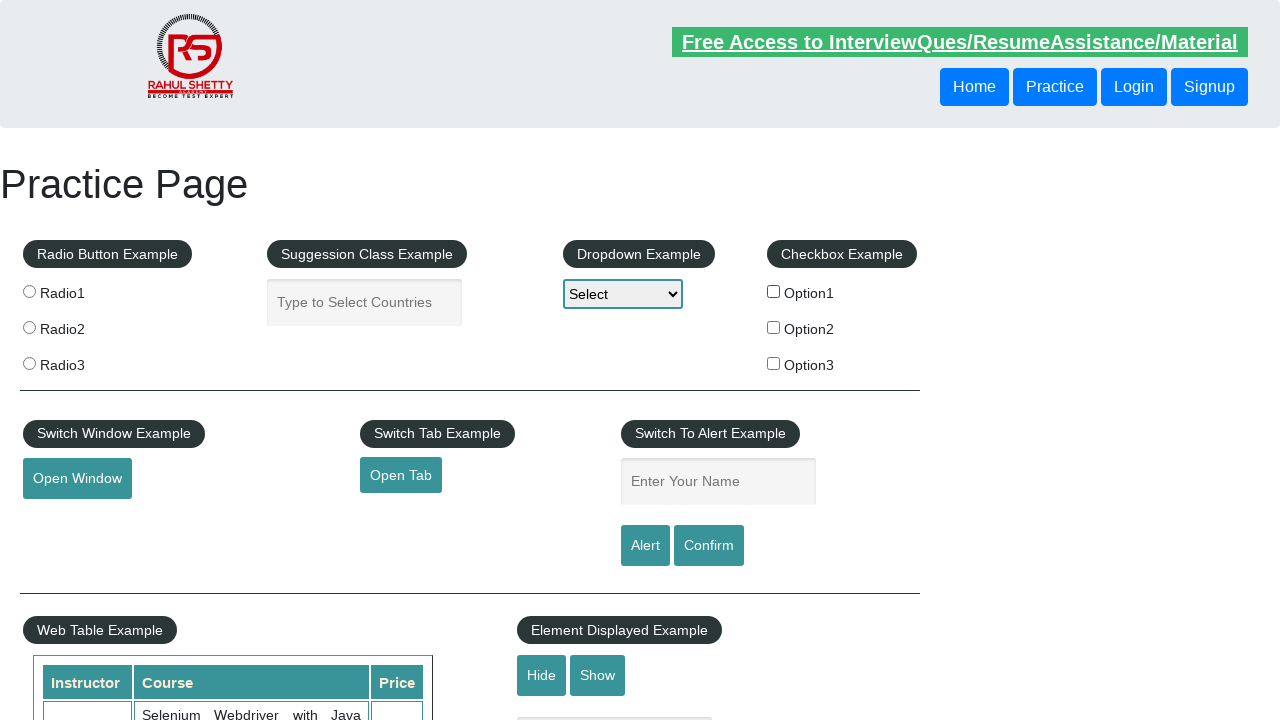

Verified checkbox is initially unchecked
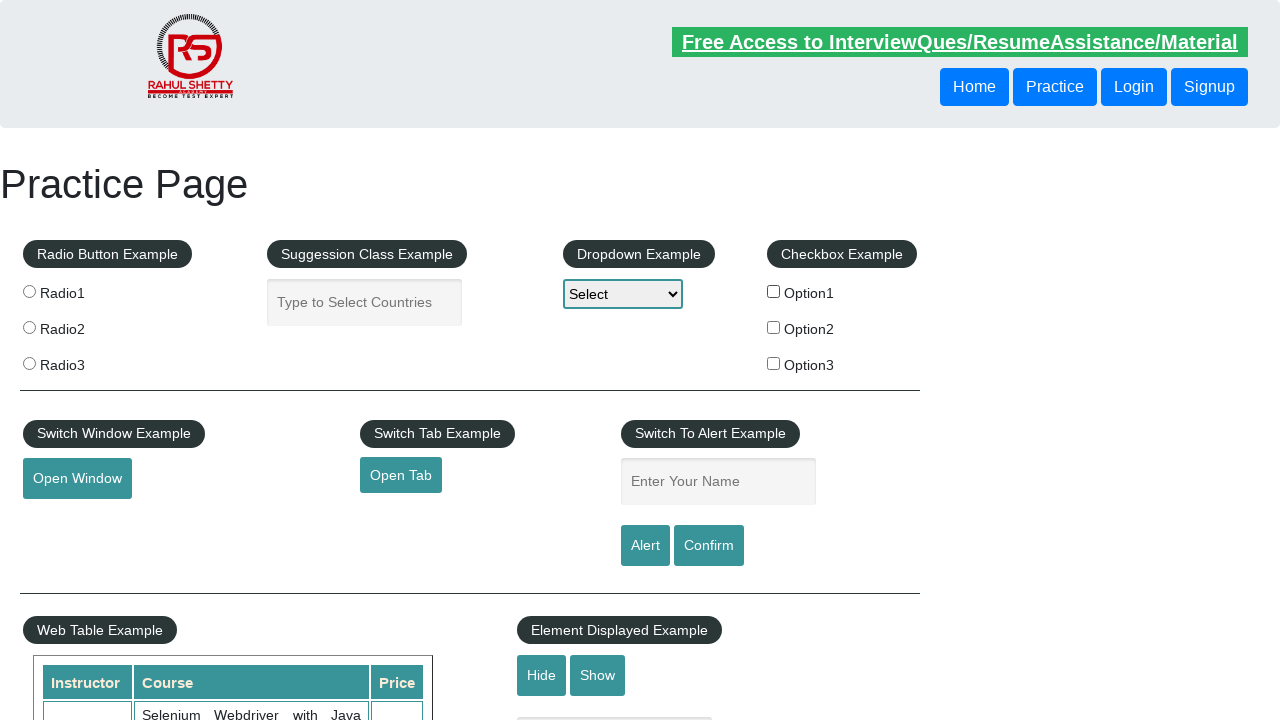

Clicked checkbox to check it at (774, 327) on input[type='checkbox'] >> nth=1
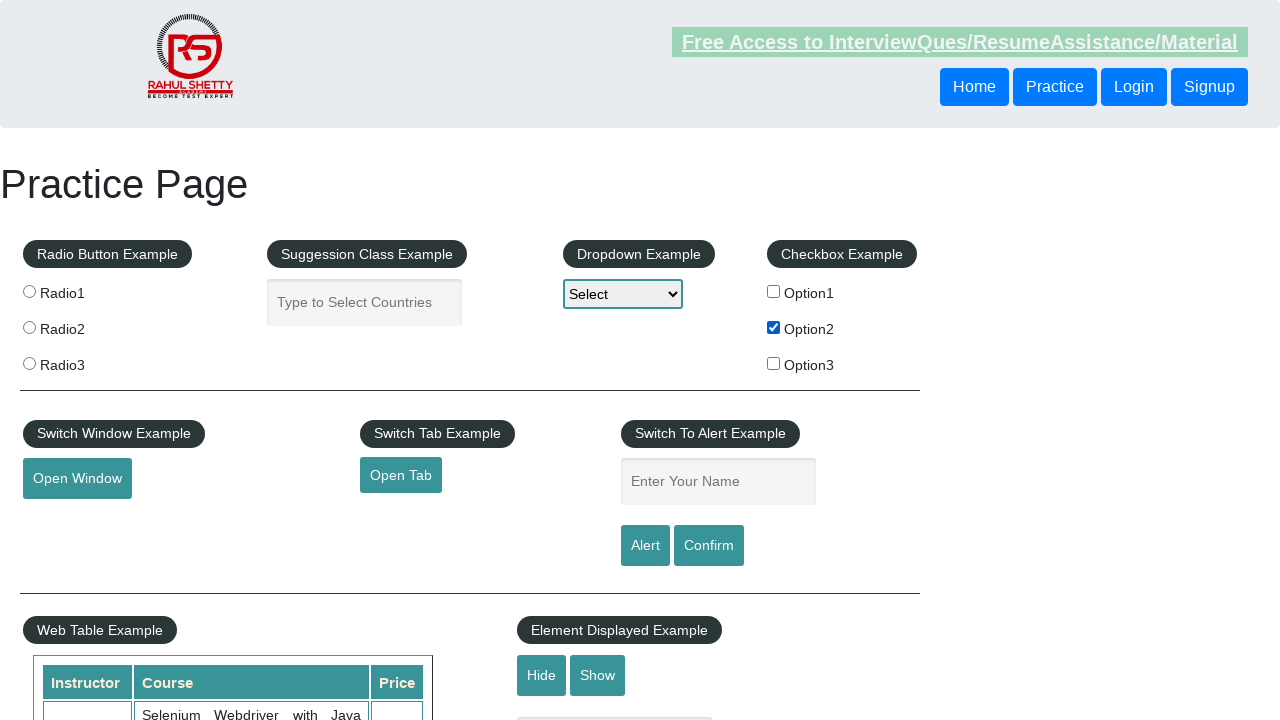

Verified checkbox is now checked
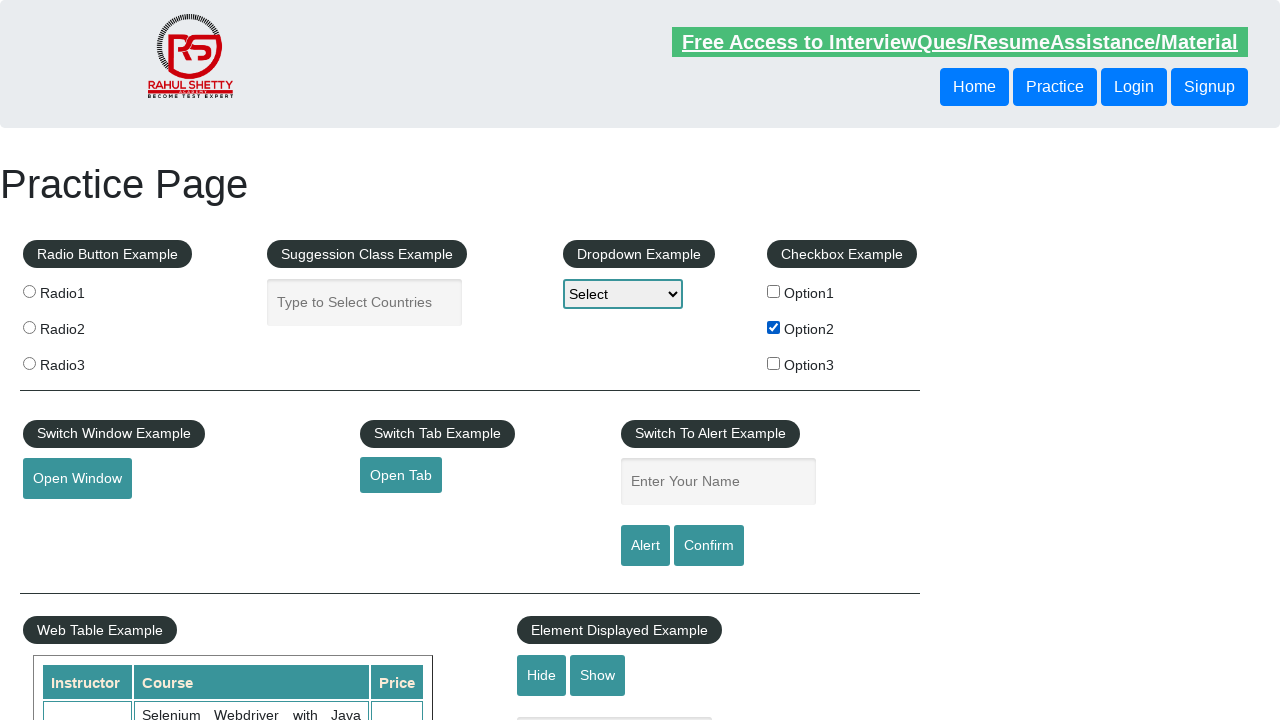

Clicked checkbox to uncheck it at (774, 327) on input[type='checkbox'] >> nth=1
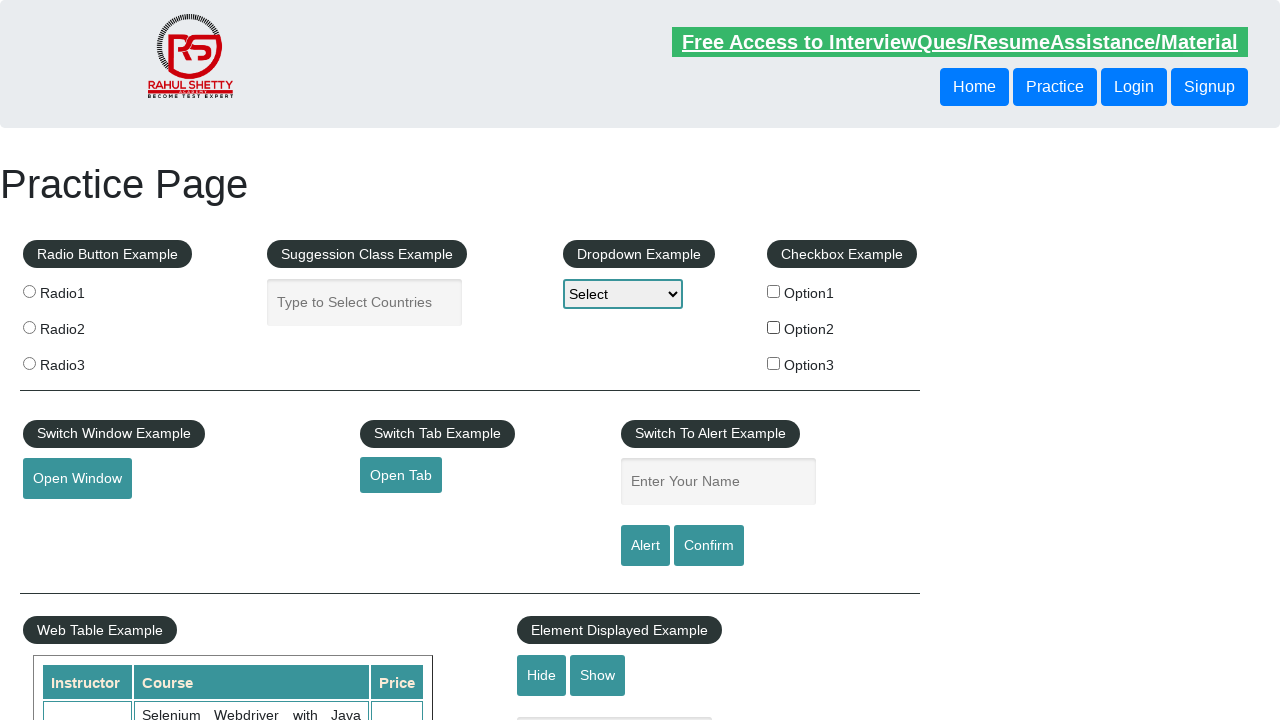

Verified checkbox is unchecked again
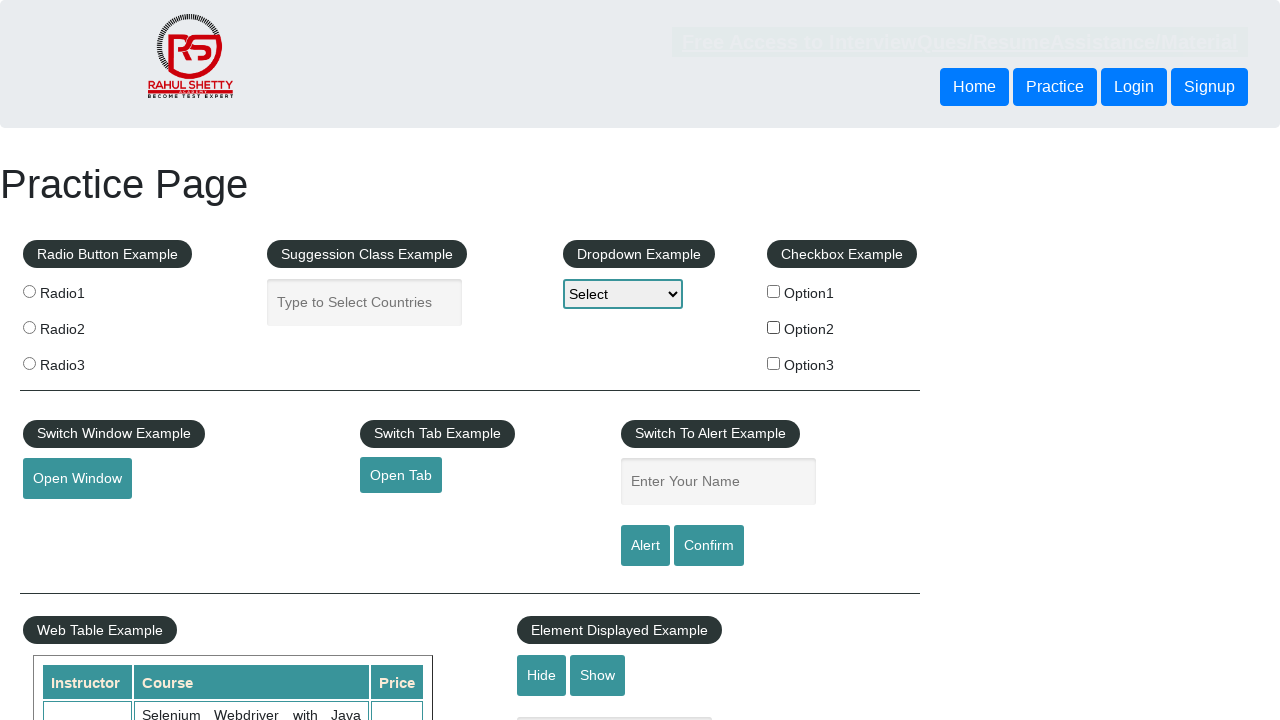

Verified checkbox is initially unchecked
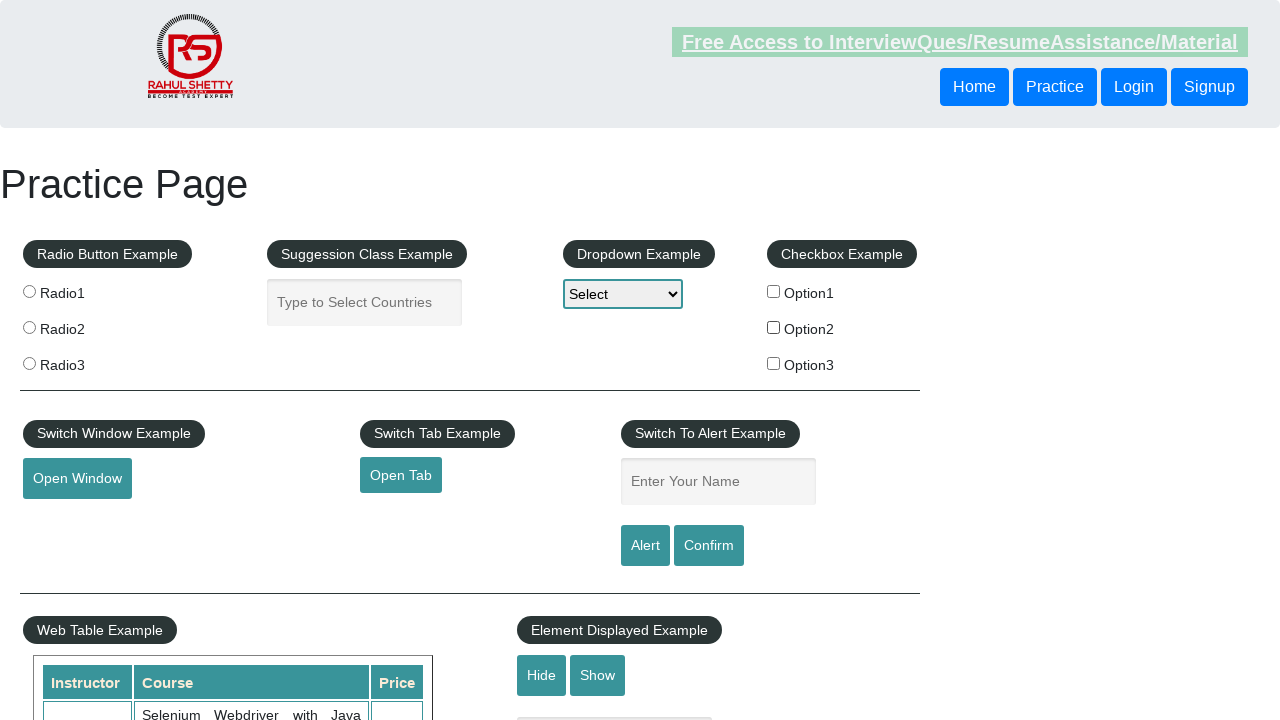

Clicked checkbox to check it at (774, 363) on input[type='checkbox'] >> nth=2
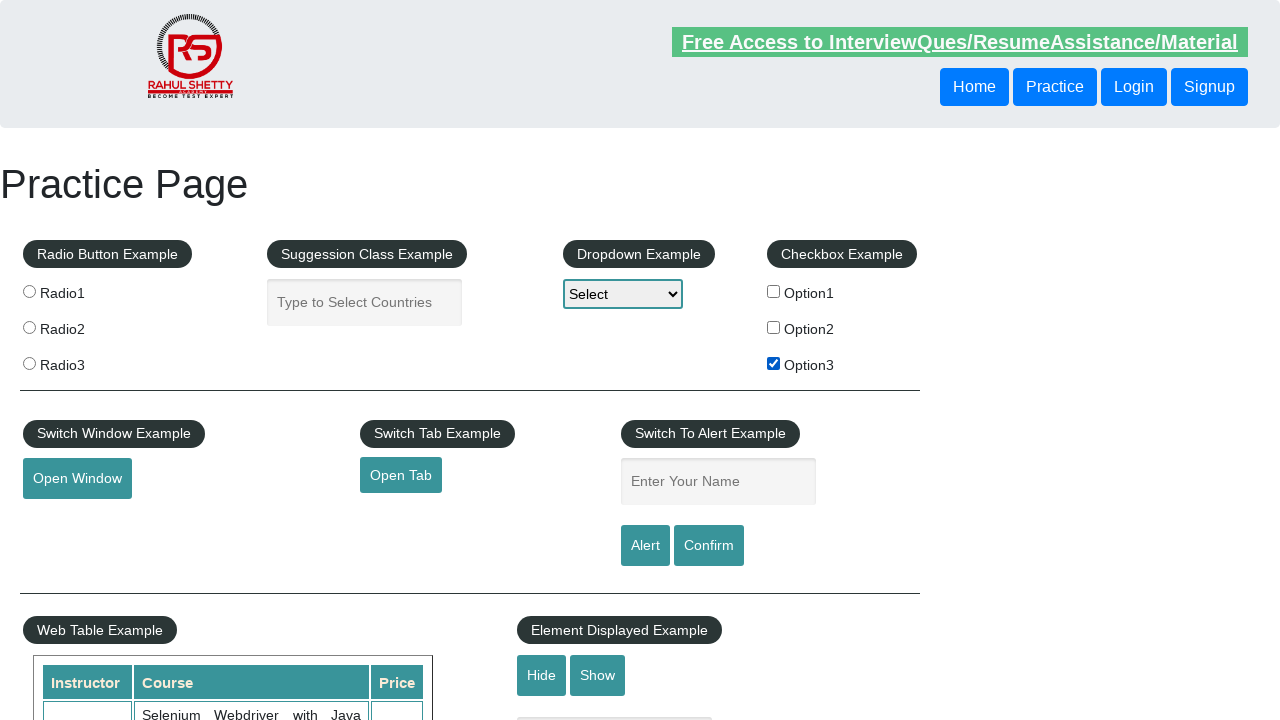

Verified checkbox is now checked
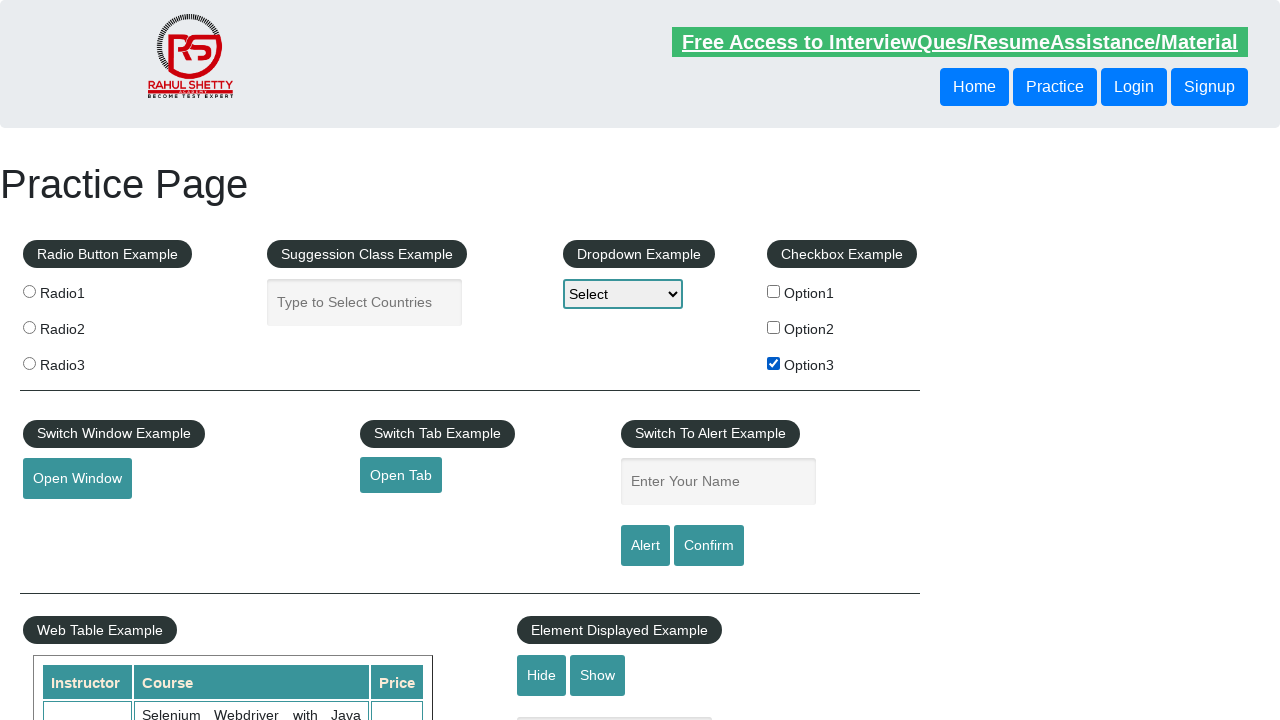

Clicked checkbox to uncheck it at (774, 363) on input[type='checkbox'] >> nth=2
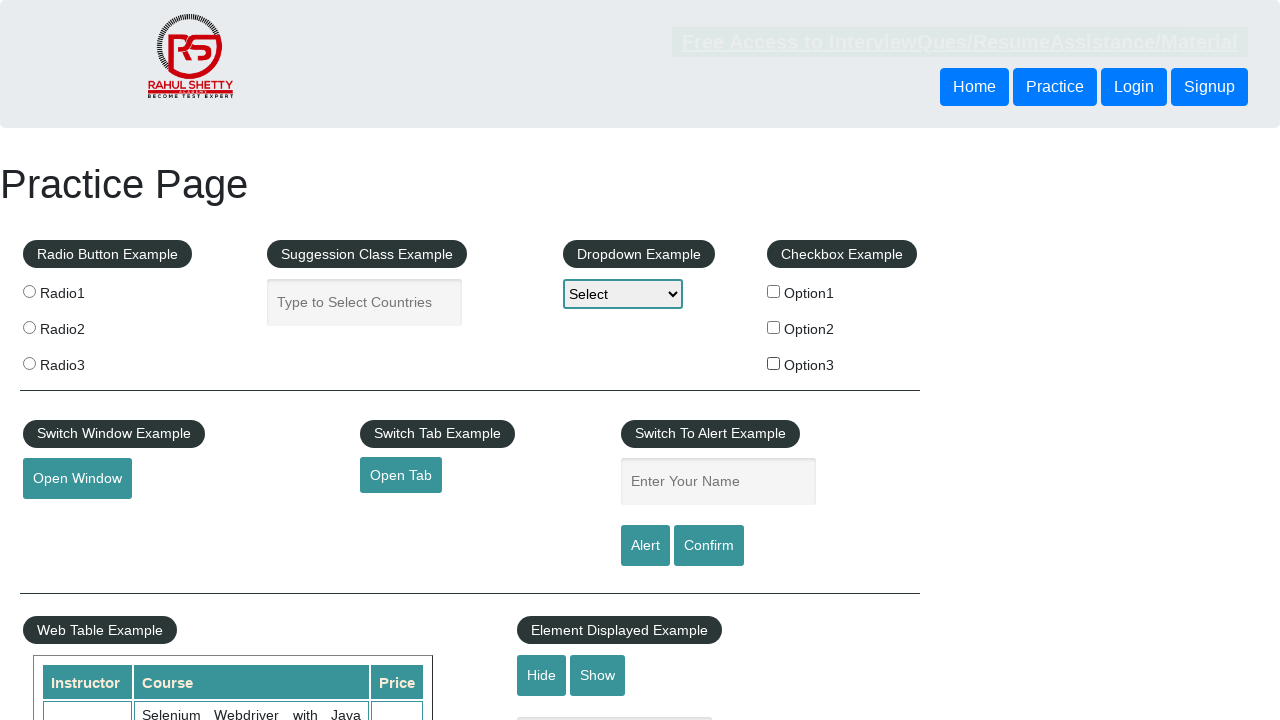

Verified checkbox is unchecked again
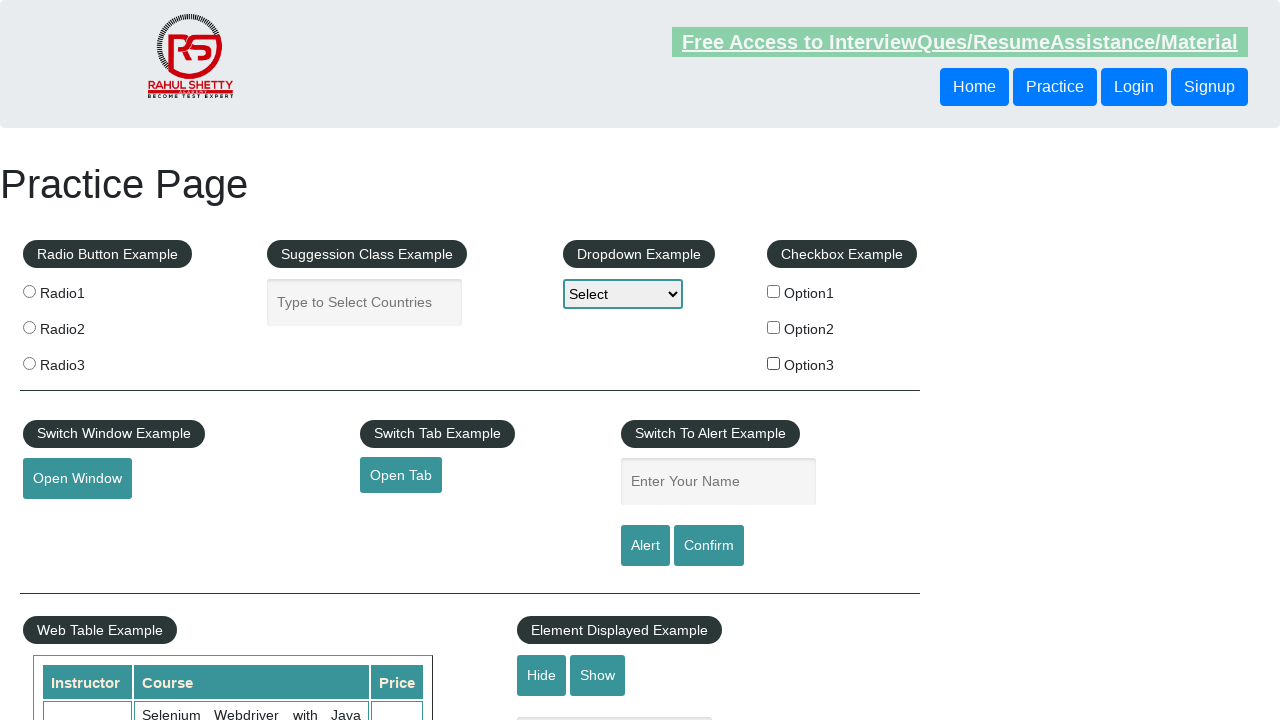

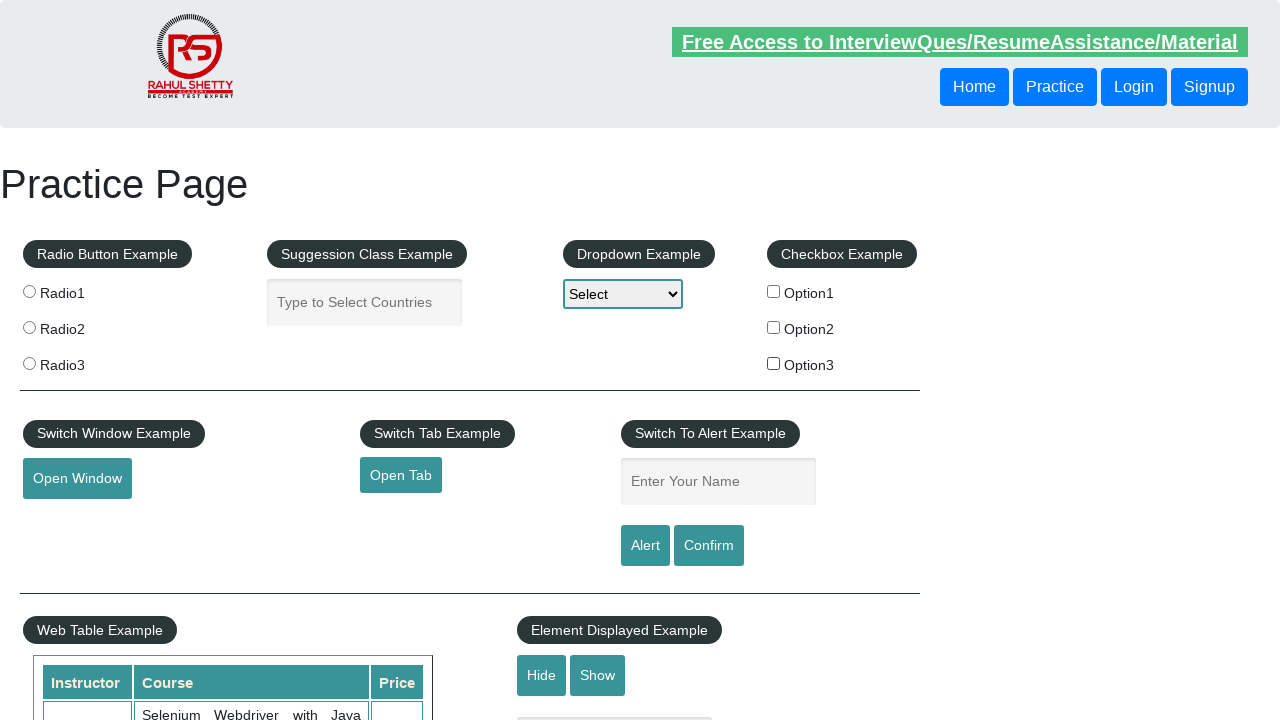